Tests the datepicker functionality by navigating to the datepicker page and selecting today's date

Starting URL: https://formy-project.herokuapp.com

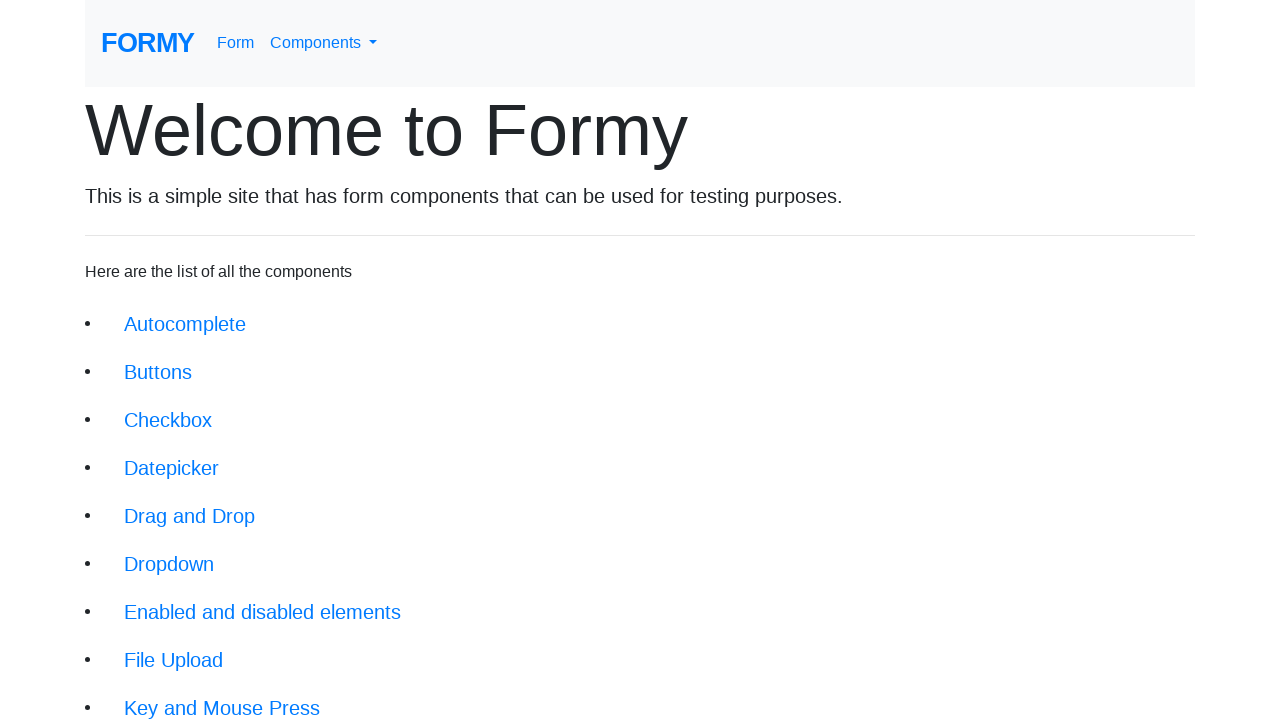

Clicked datepicker link to navigate to datepicker page at (172, 468) on xpath=//li/a[@href='/datepicker']
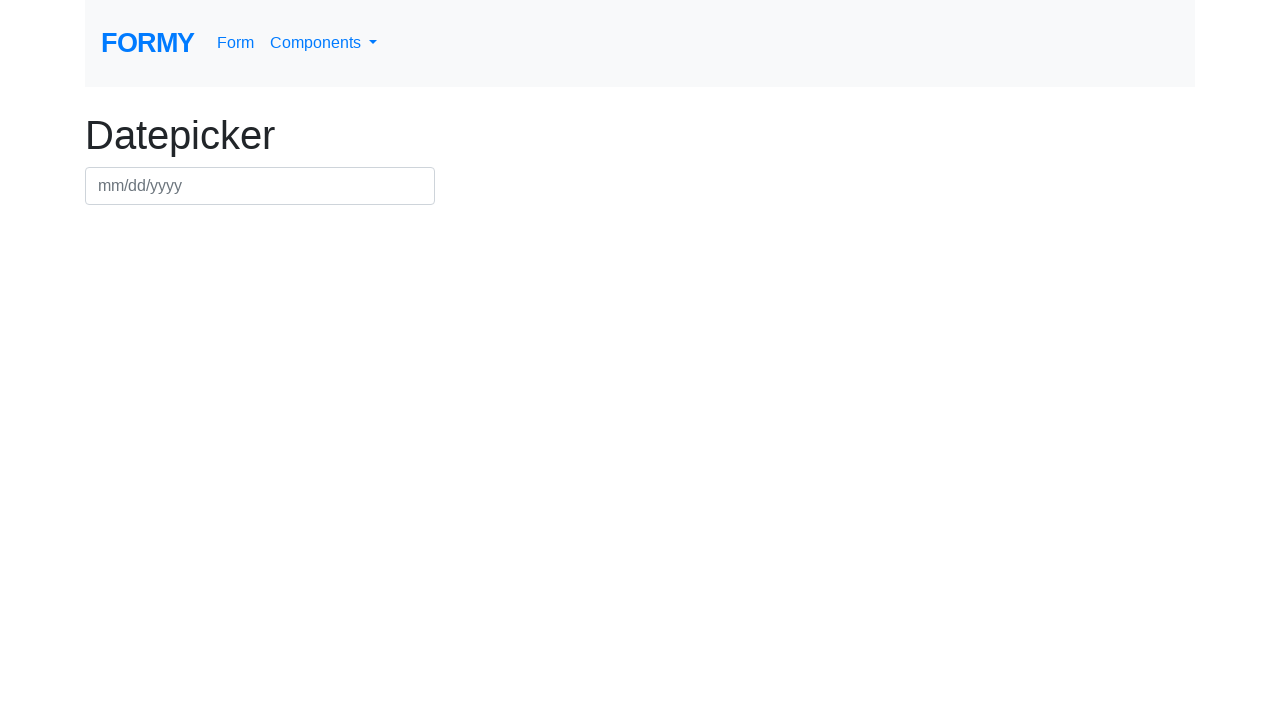

Clicked datepicker input field to open calendar at (260, 186) on xpath=//div[@class='row']//input[@id='datepicker']
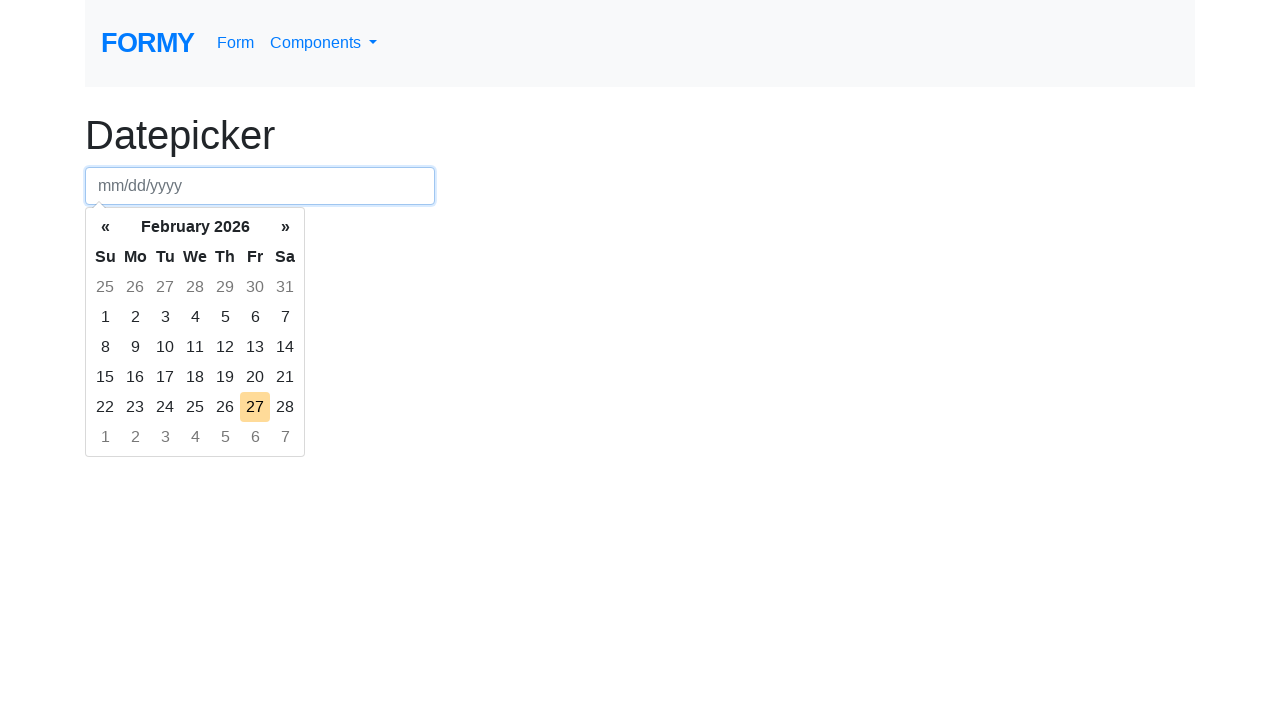

Clicked today's date in the calendar at (255, 407) on xpath=/html/body/div[2]/div[1]/table/tbody/tr/td[@class='today day']
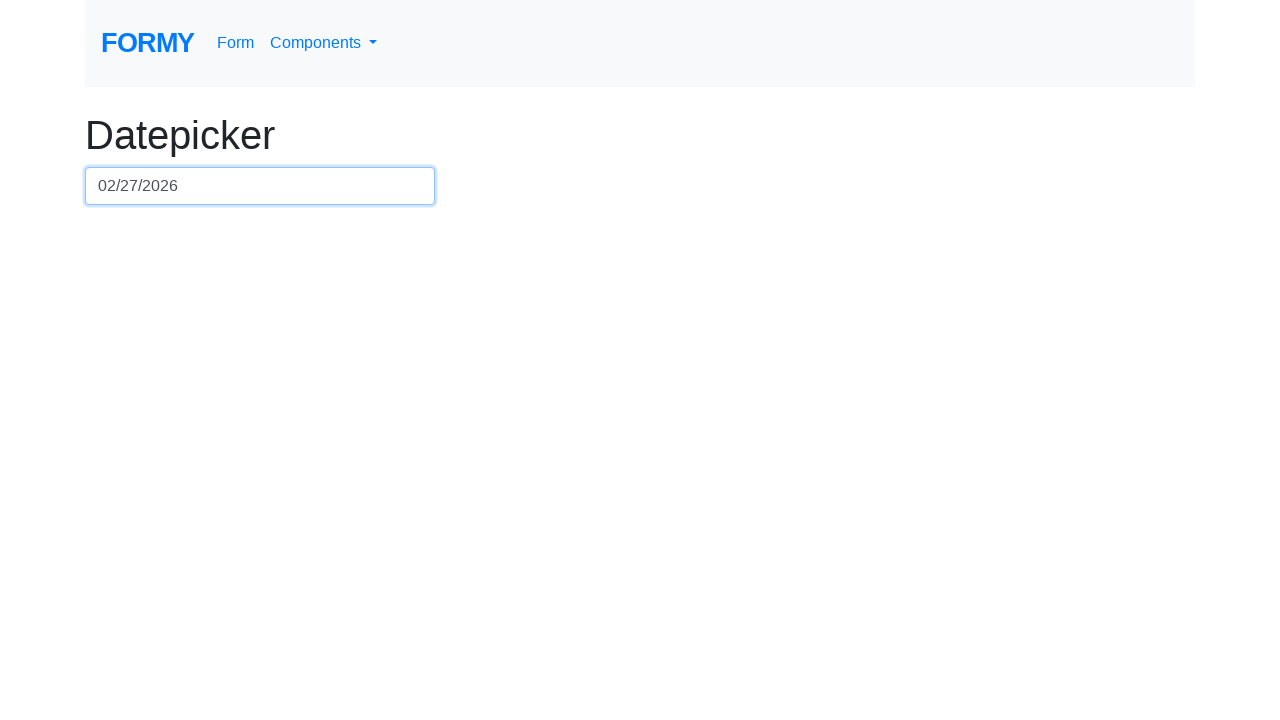

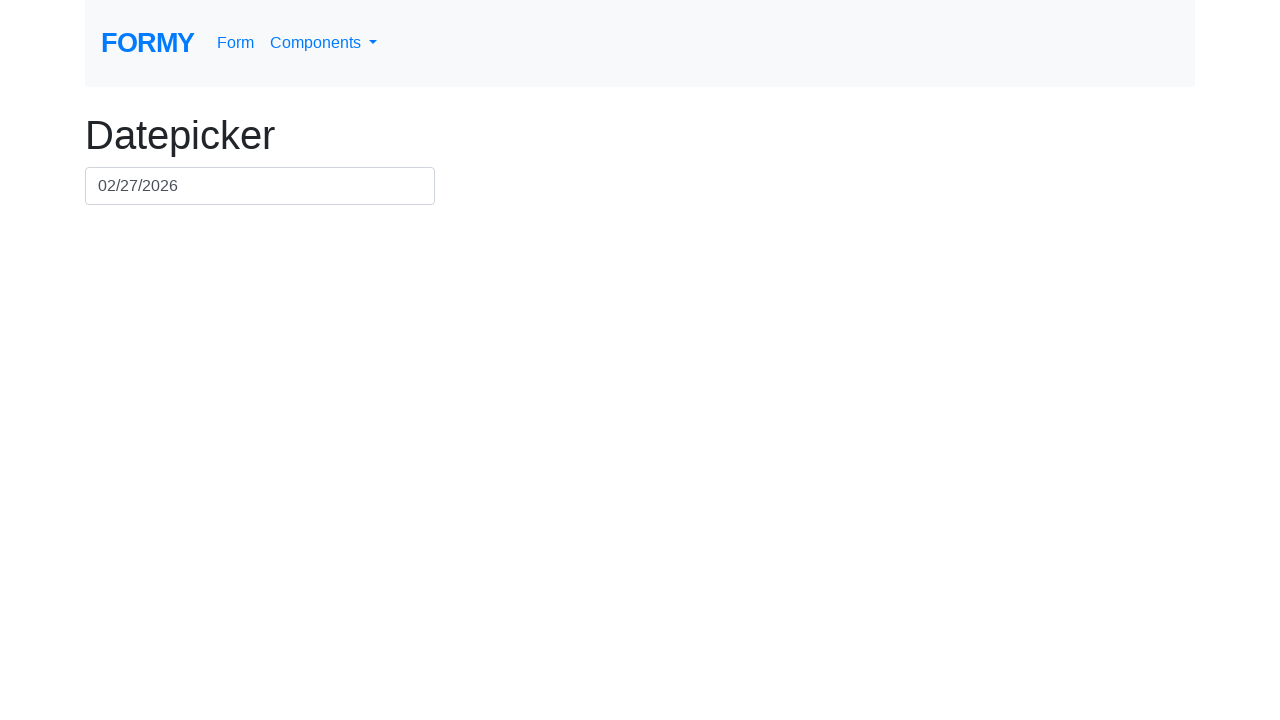